Navigates to Flipkart homepage and verifies the URL (though the assertion will fail as it checks for Facebook URL)

Starting URL: https://www.flipkart.com/

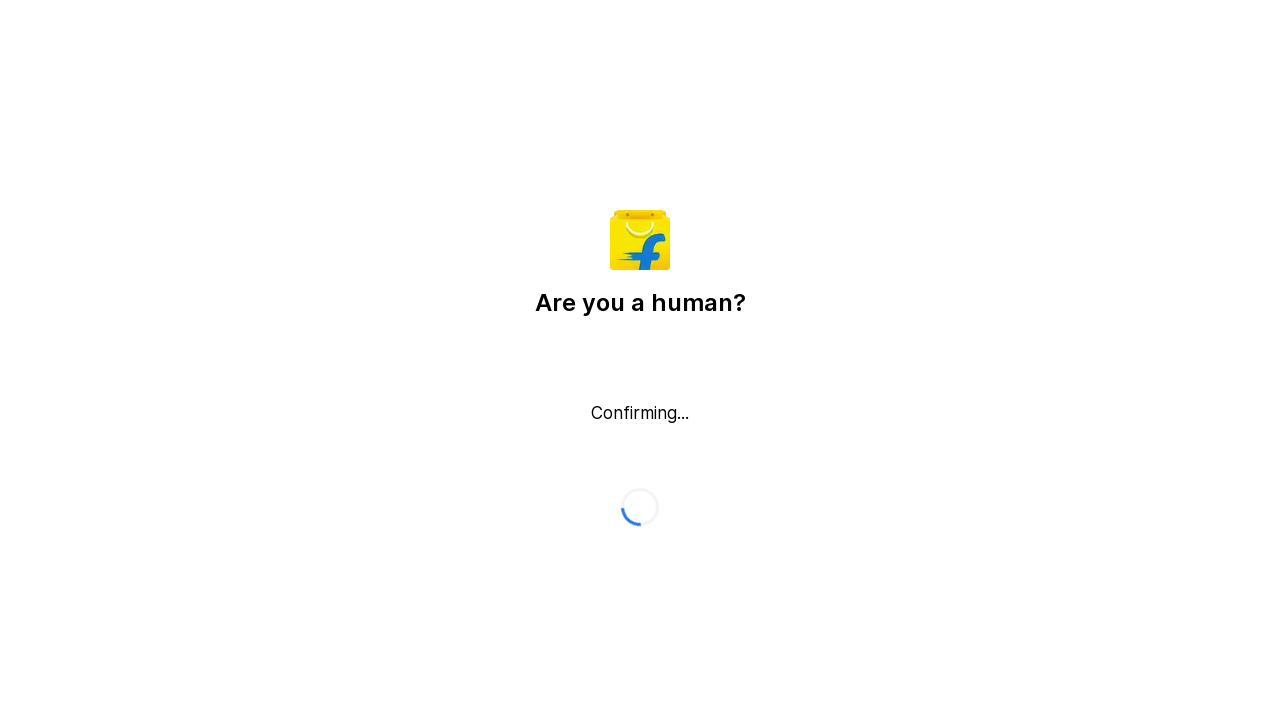

Waited for page to load (domcontentloaded state)
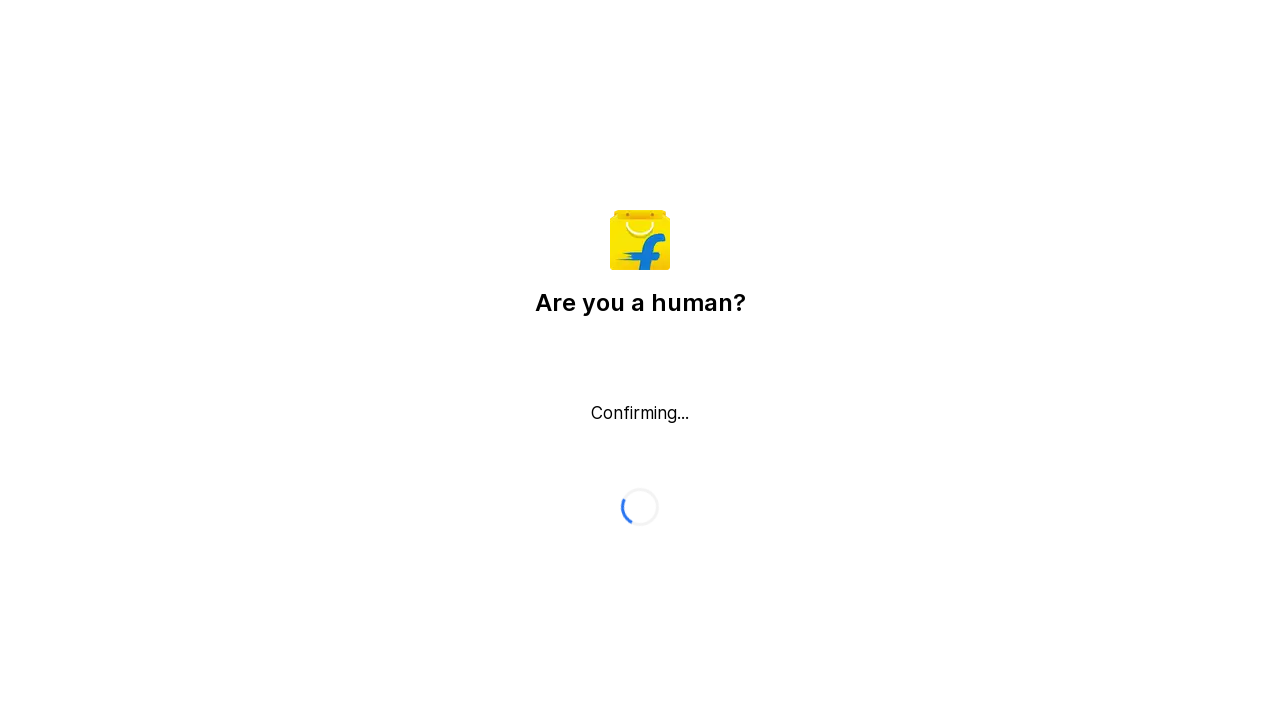

Verified that current URL starts with https://www.flipkart.com
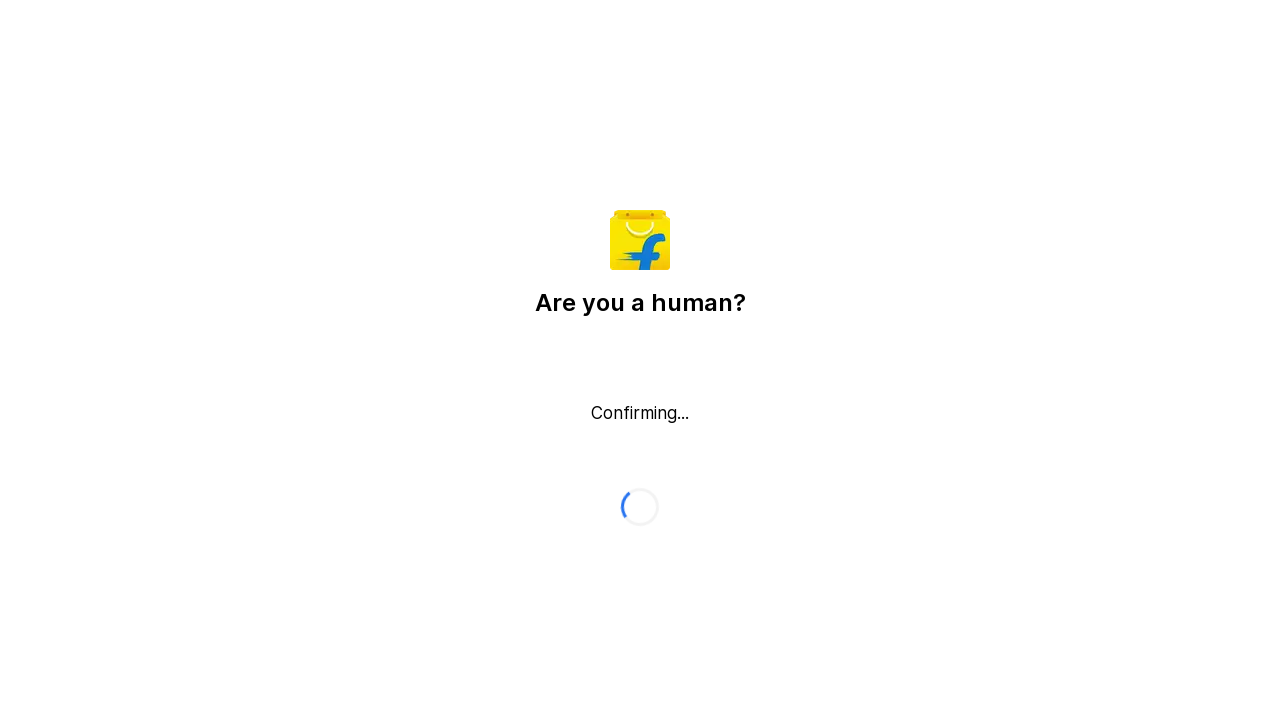

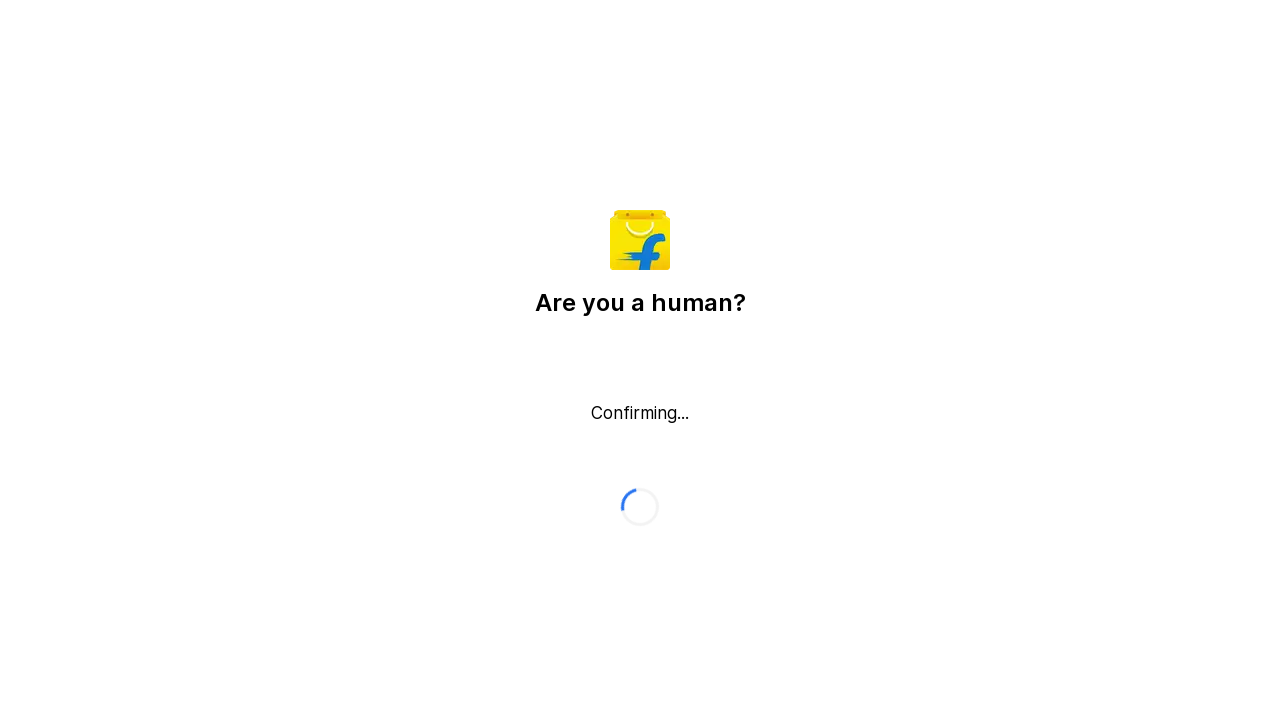